Tests dynamic loading with adequate implicit wait time by clicking a button and verifying text appears

Starting URL: https://automationfc.github.io/dynamic-loading/

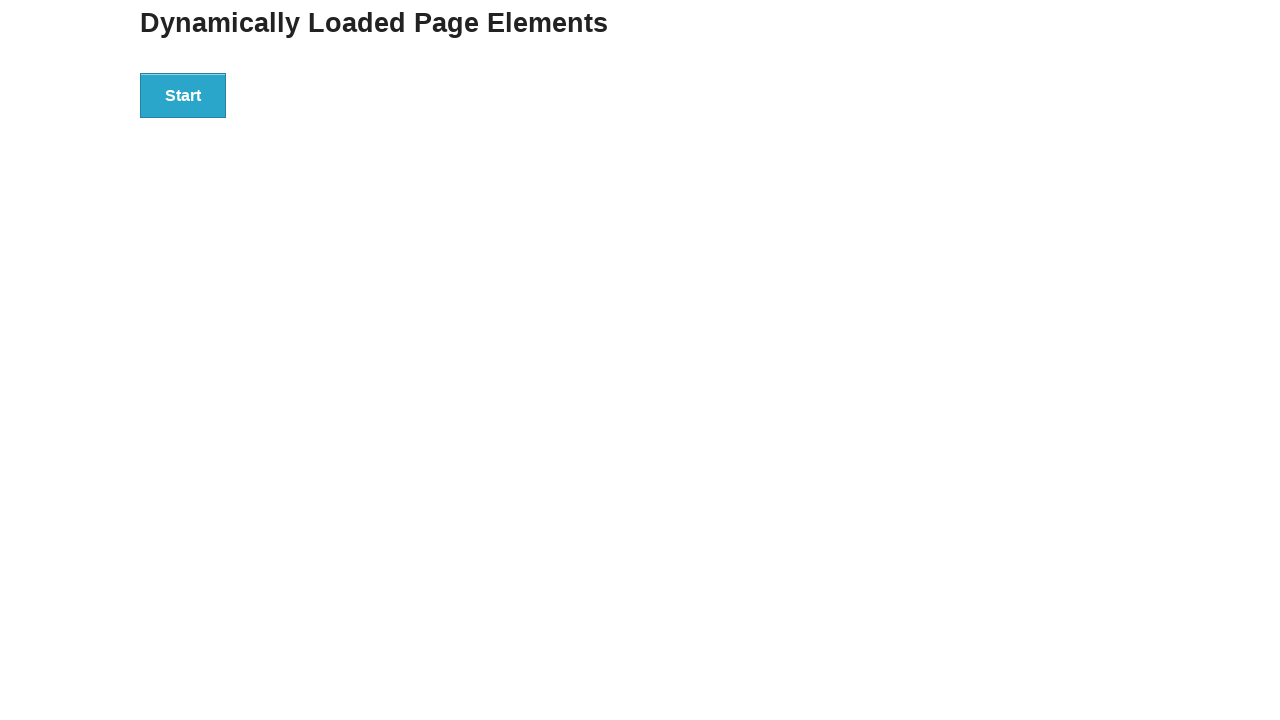

Clicked start button to trigger dynamic loading at (183, 95) on div[id='start'] button
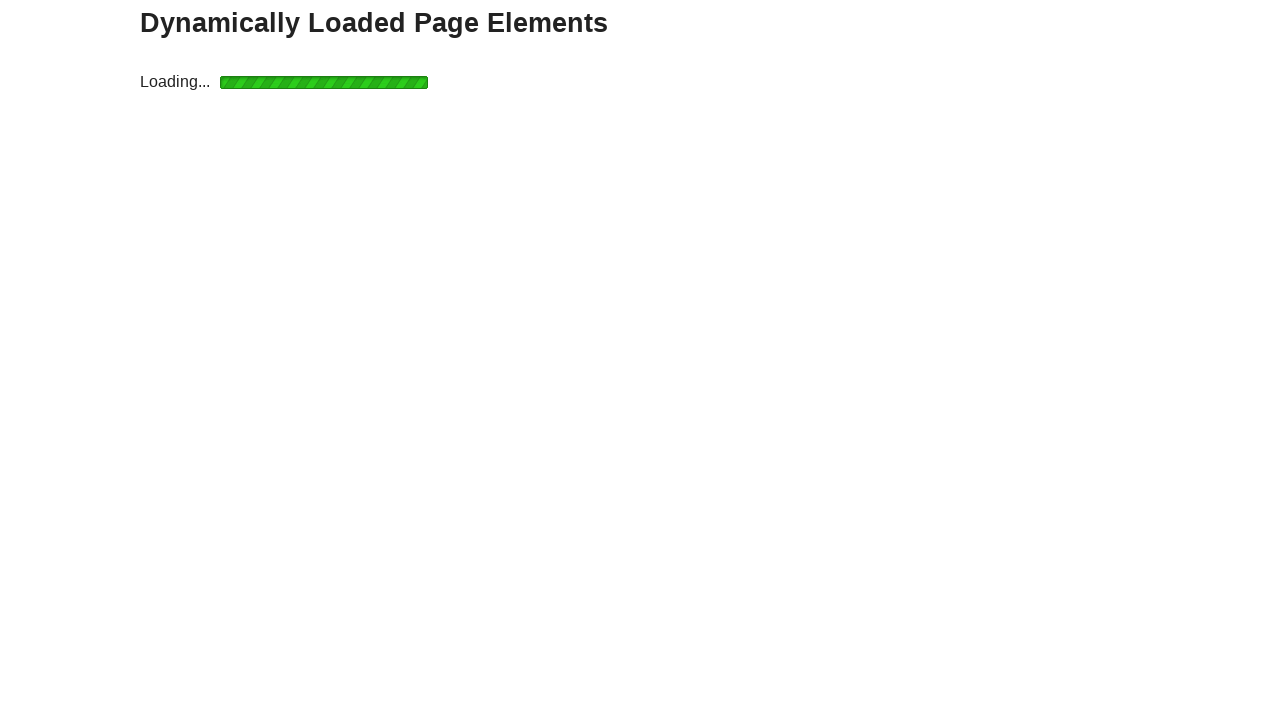

Waited for dynamic element to appear
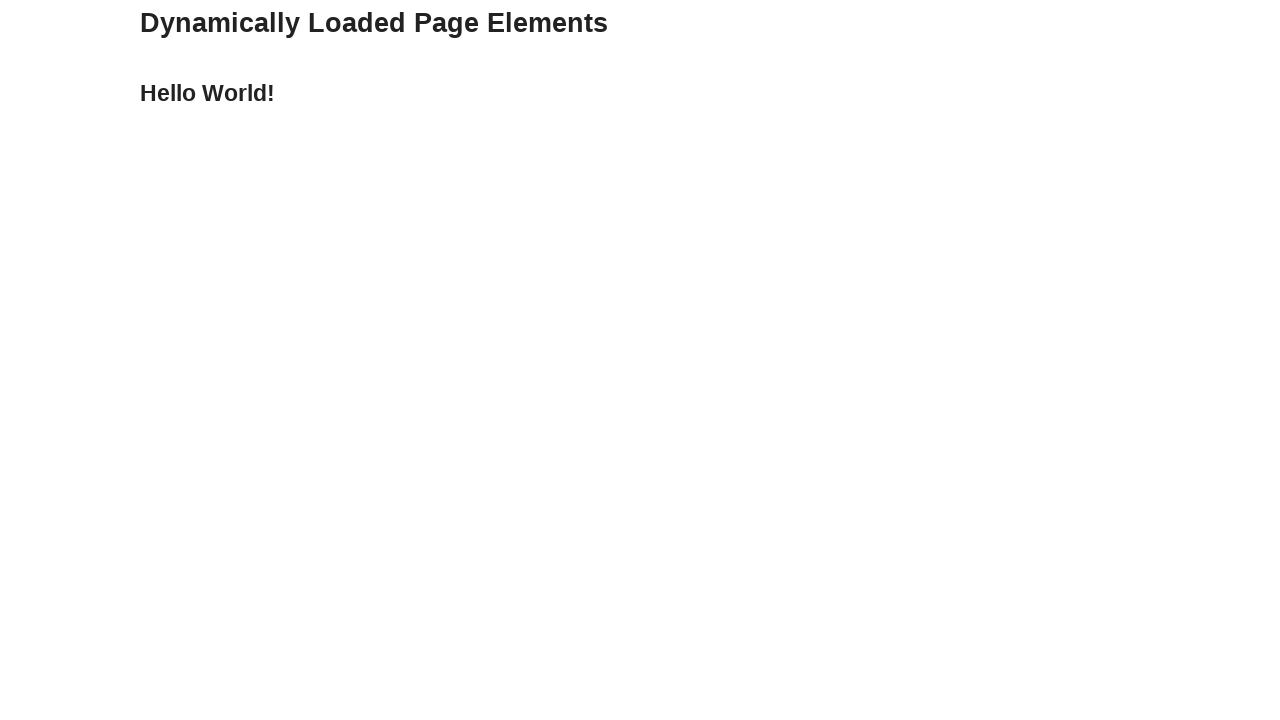

Retrieved text content from finish element
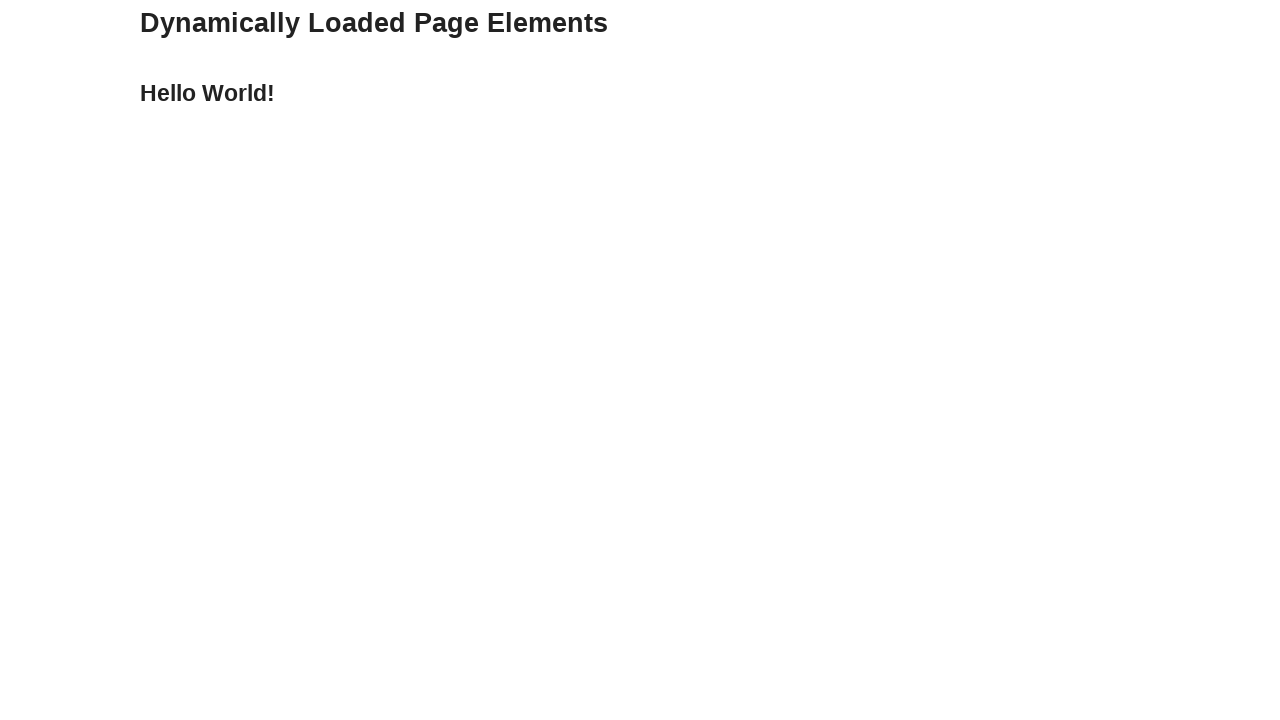

Verified text equals 'Hello World!'
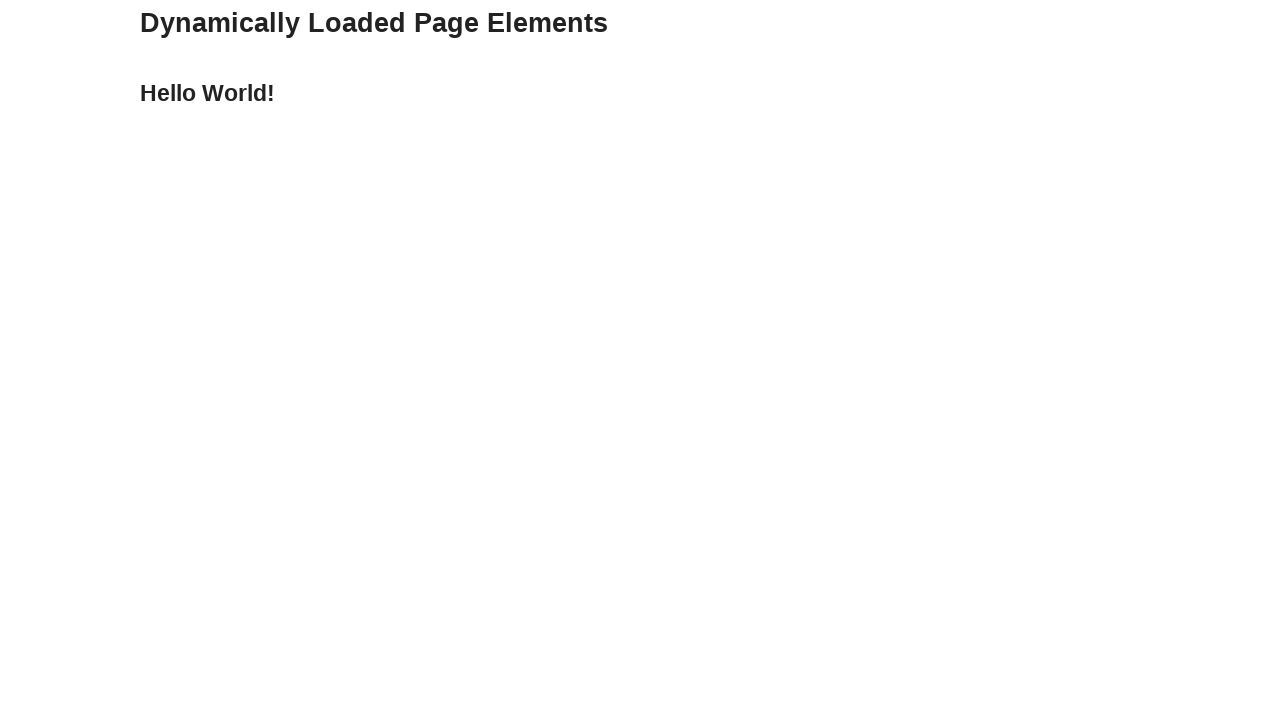

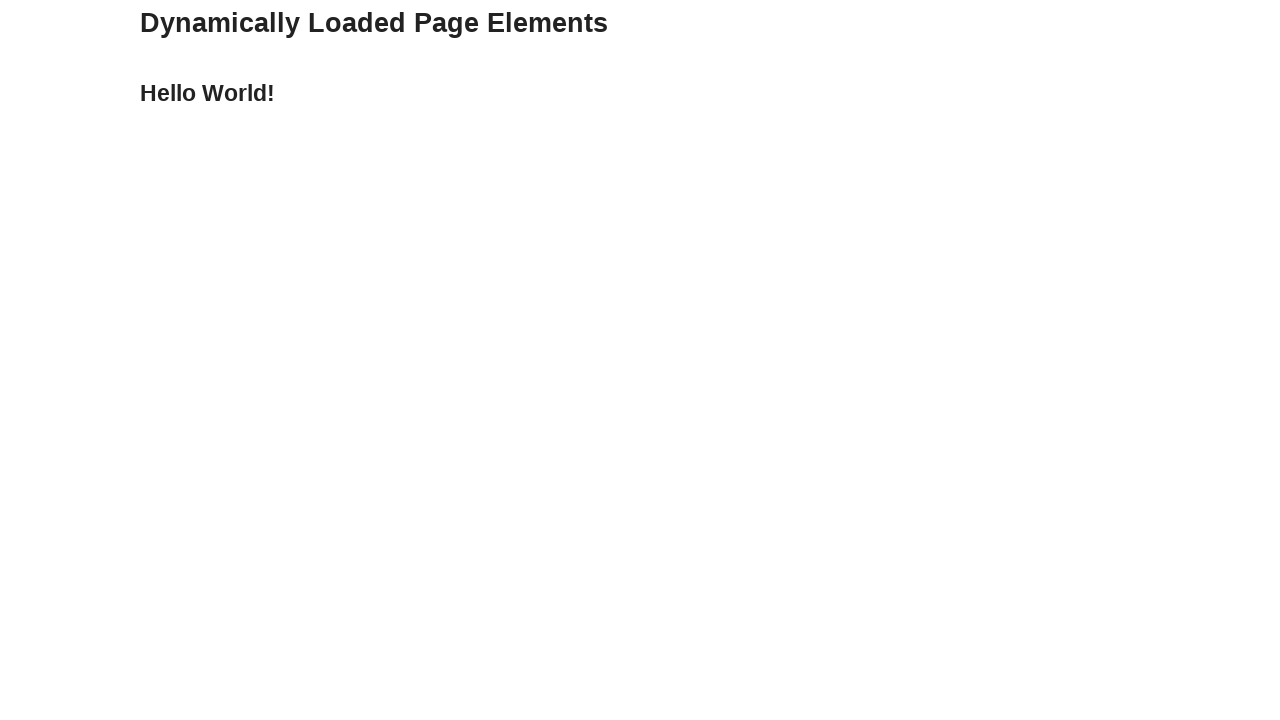